Tests the Random Redesign Picker web app by clicking the "Pick My Combo" button multiple times and verifying that different random combinations are generated each time.

Starting URL: https://blackgirlbytes.github.io/random-redesign-picker/

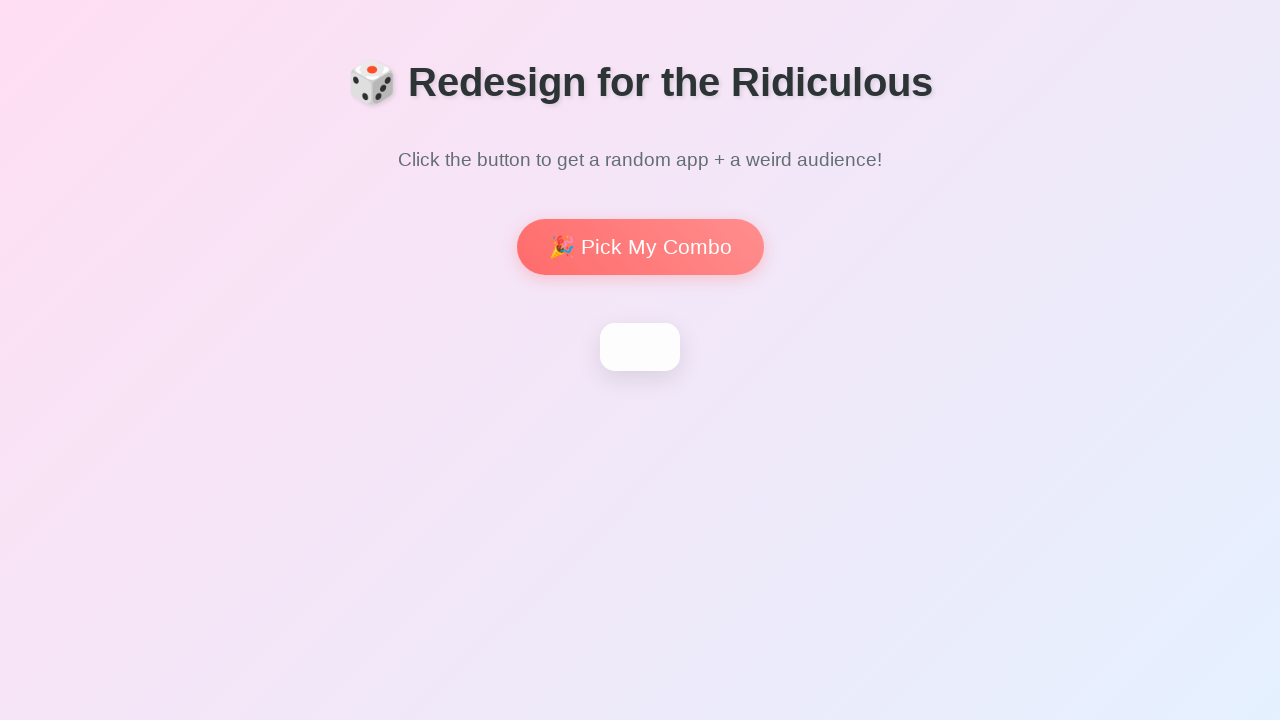

Page loaded and DOM content is ready
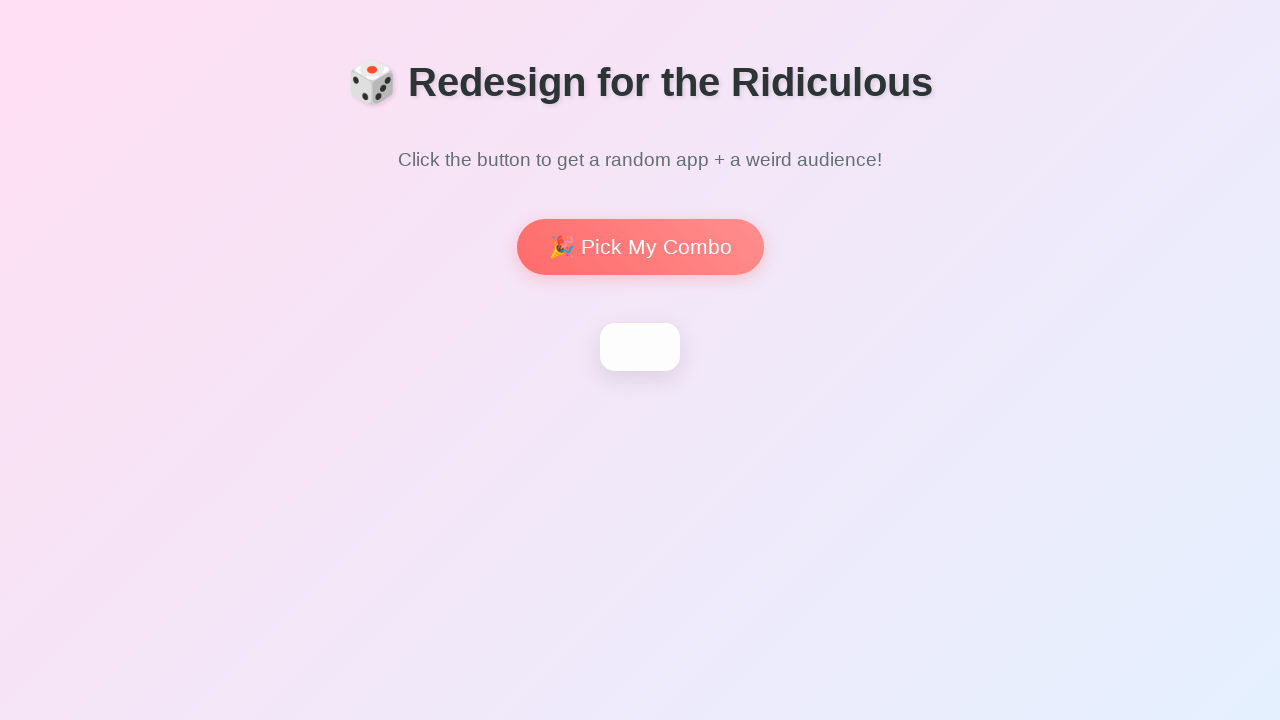

Main heading is visible on the page
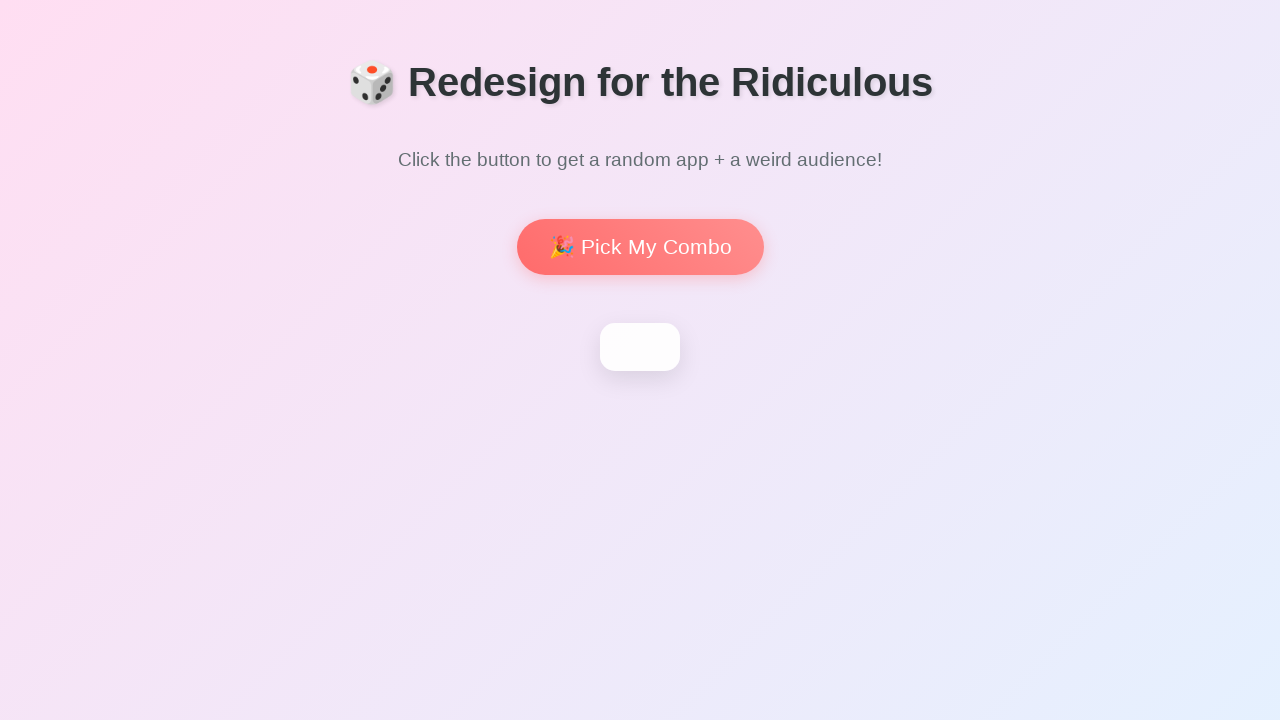

Pick My Combo button is visible on the page
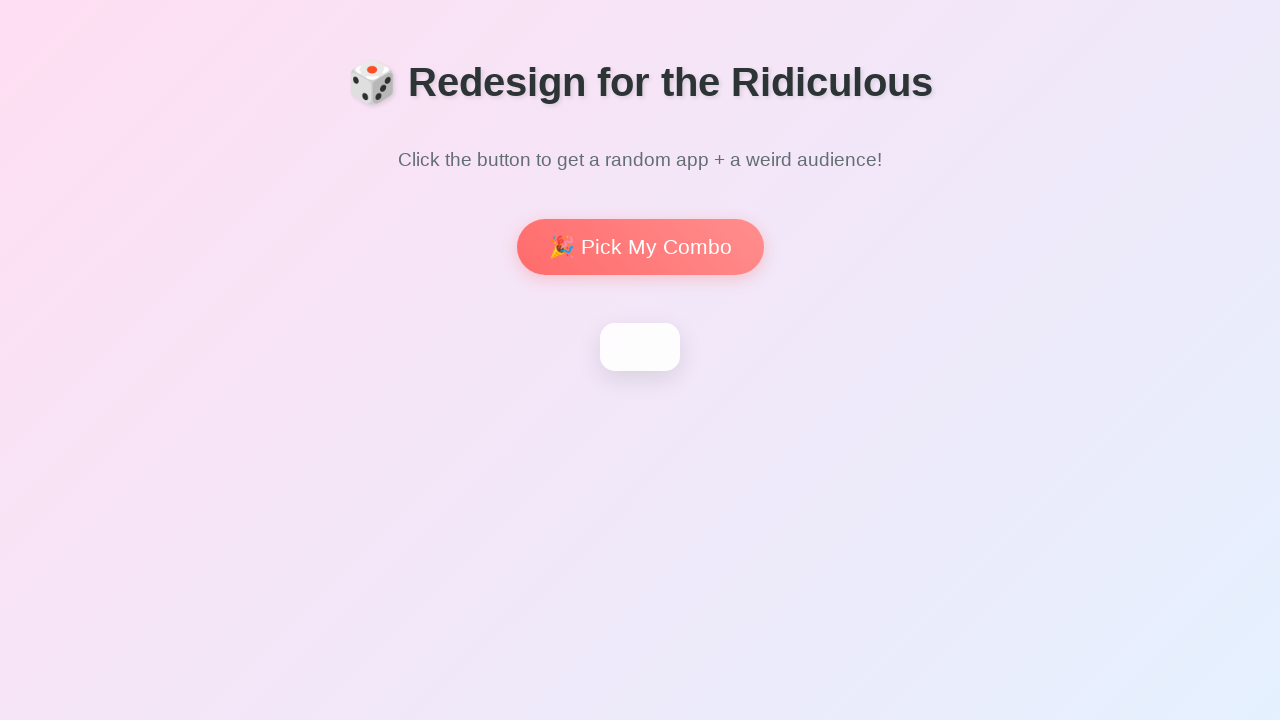

Clicked Pick My Combo button to generate first combination at (640, 247) on internal:role=button[name="Pick My Combo"i]
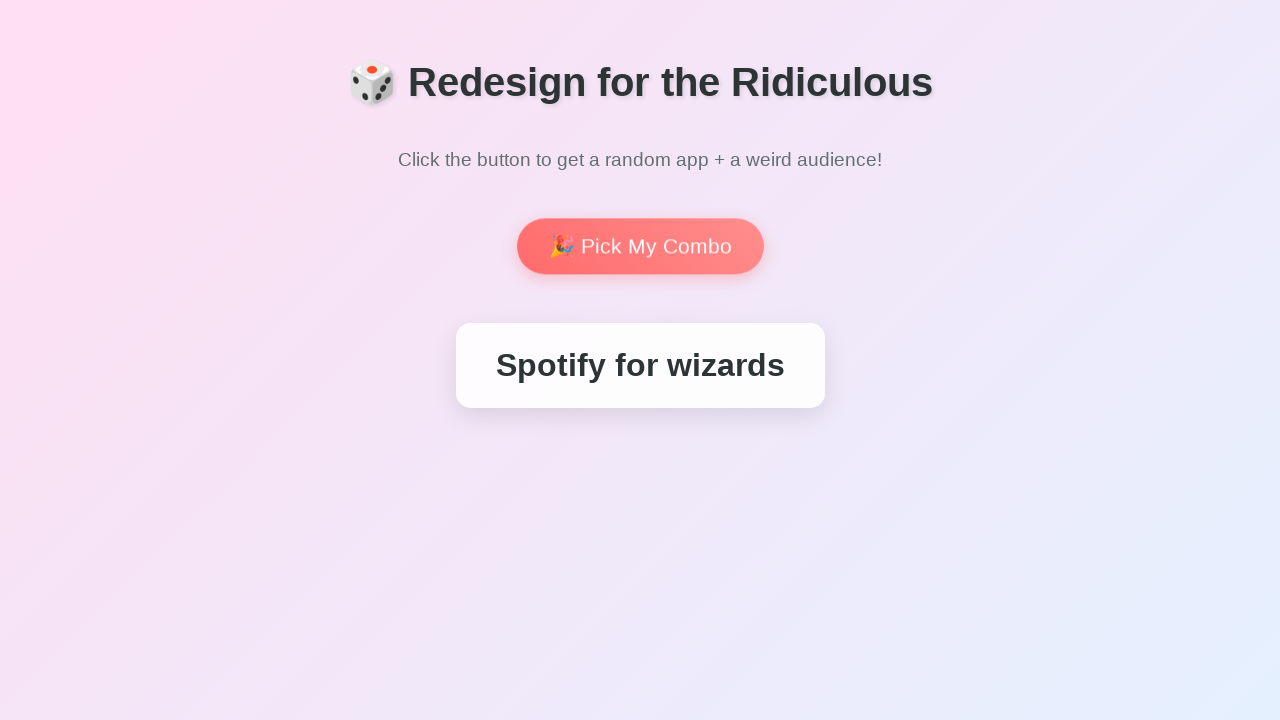

First combination has been generated
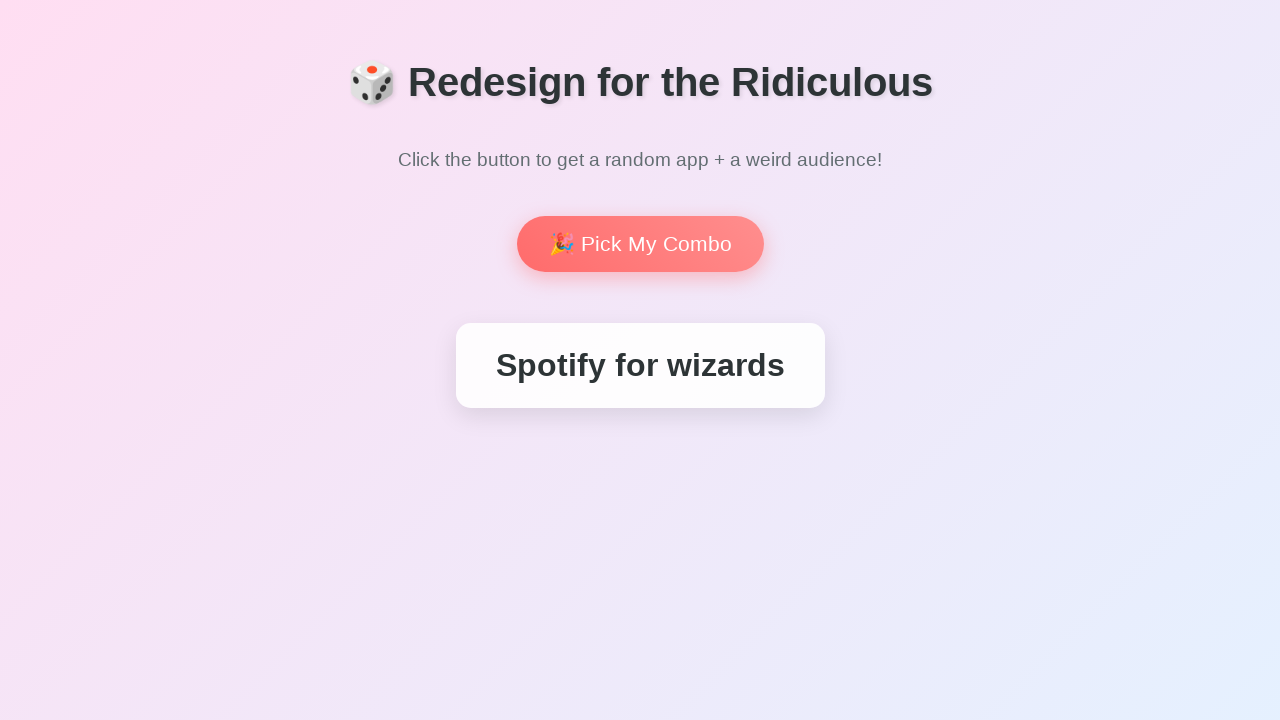

Clicked Pick My Combo button to generate second combination at (640, 244) on internal:role=button[name="Pick My Combo"i]
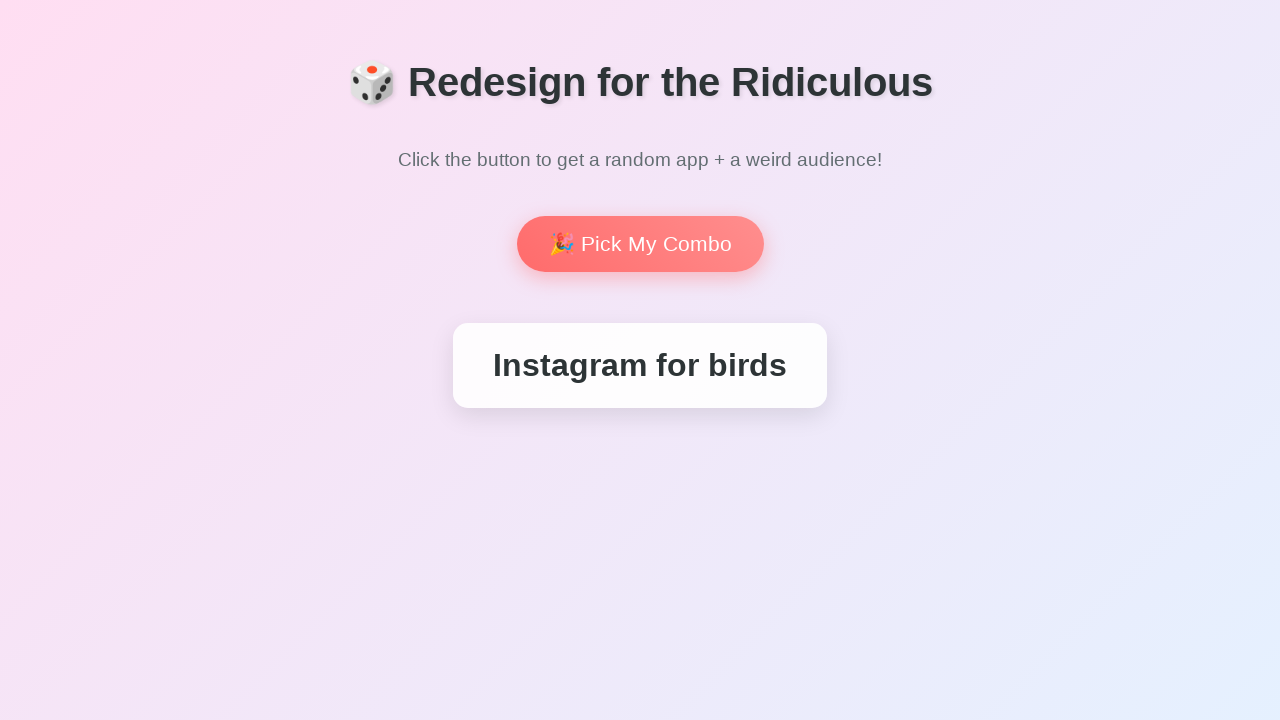

Second combination has been generated and is different from the first
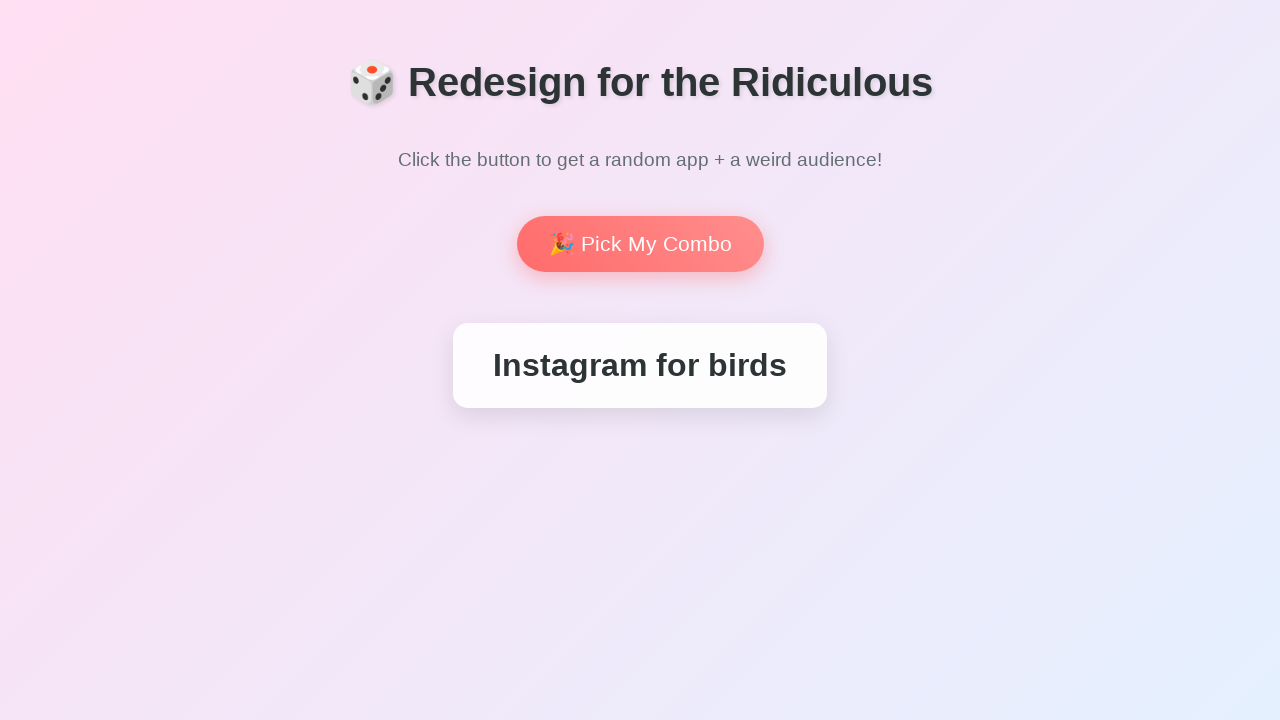

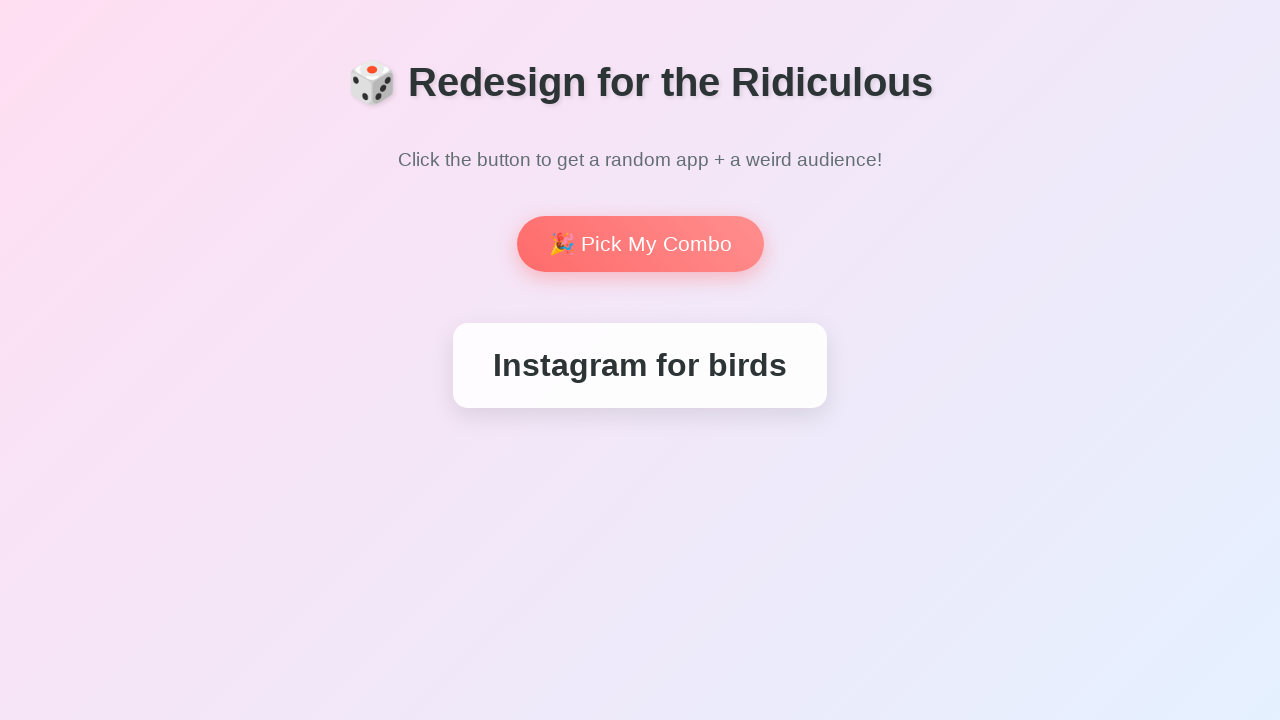